Tests an explicit wait scenario where the script waits for a price to change to $100, then clicks a book button, calculates a mathematical answer based on a displayed value, and submits the solution.

Starting URL: http://suninjuly.github.io/explicit_wait2.html

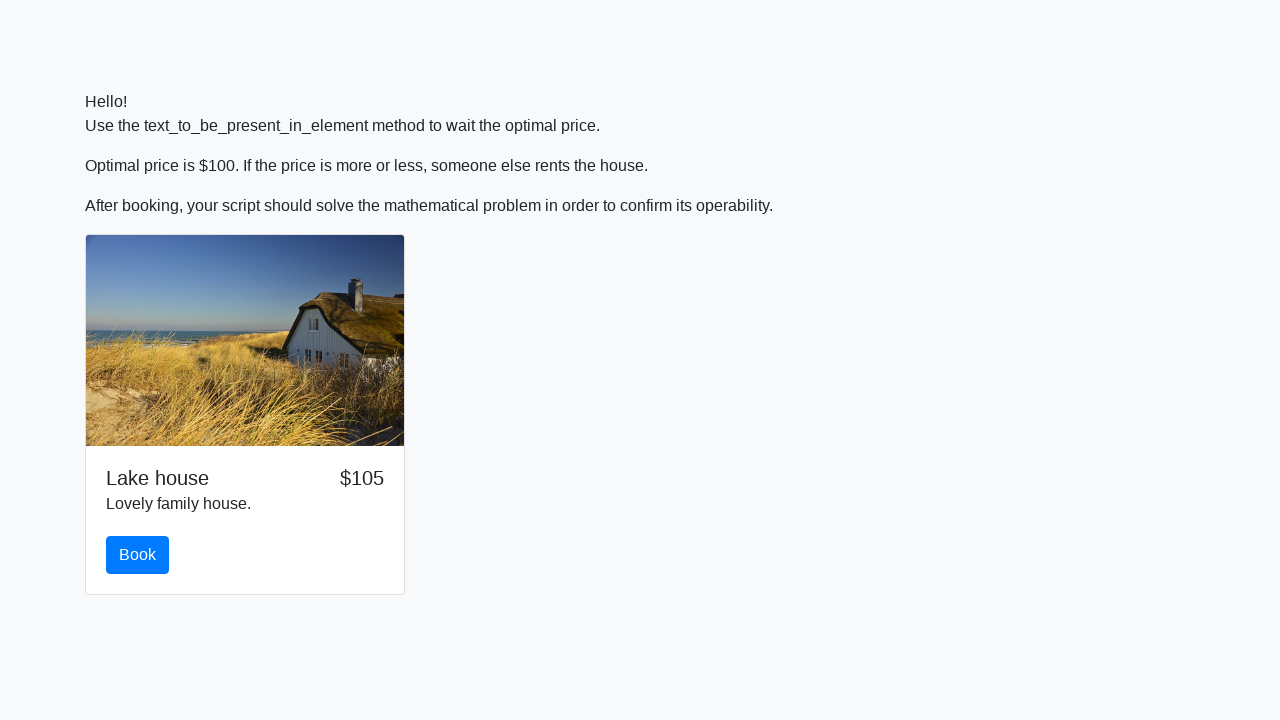

Waited for price to change to $100
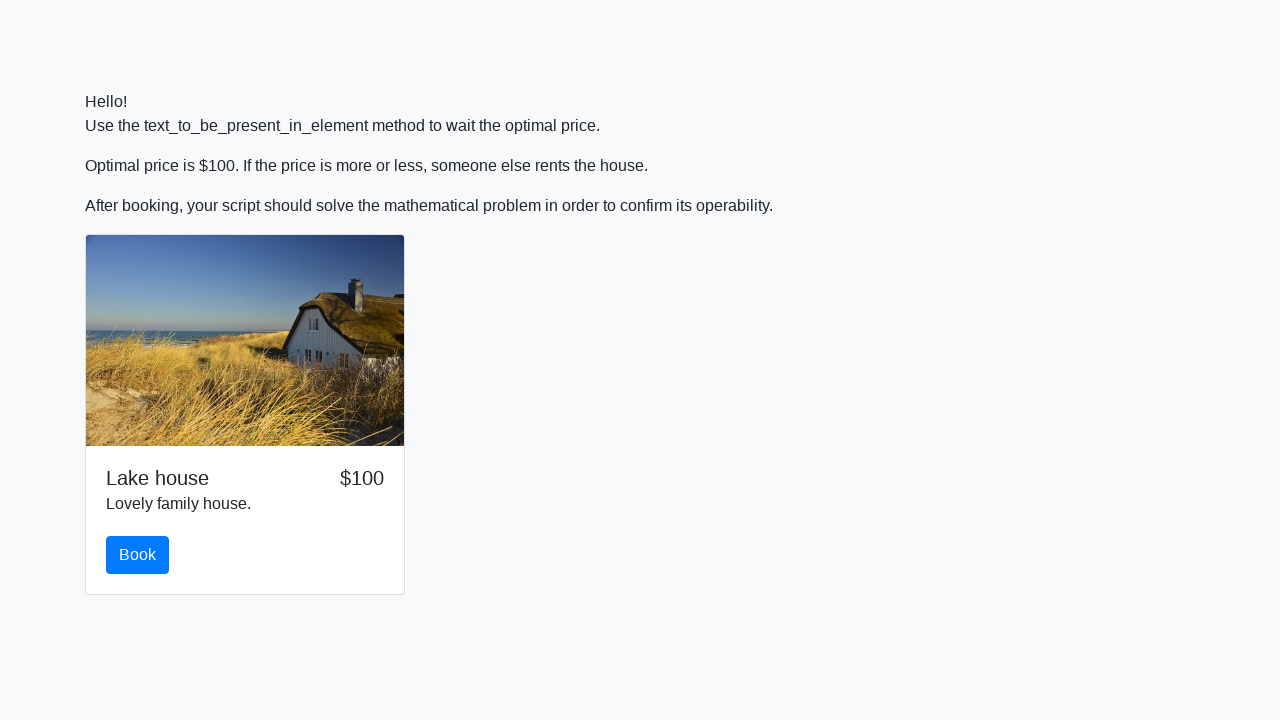

Clicked the book button at (138, 555) on #book
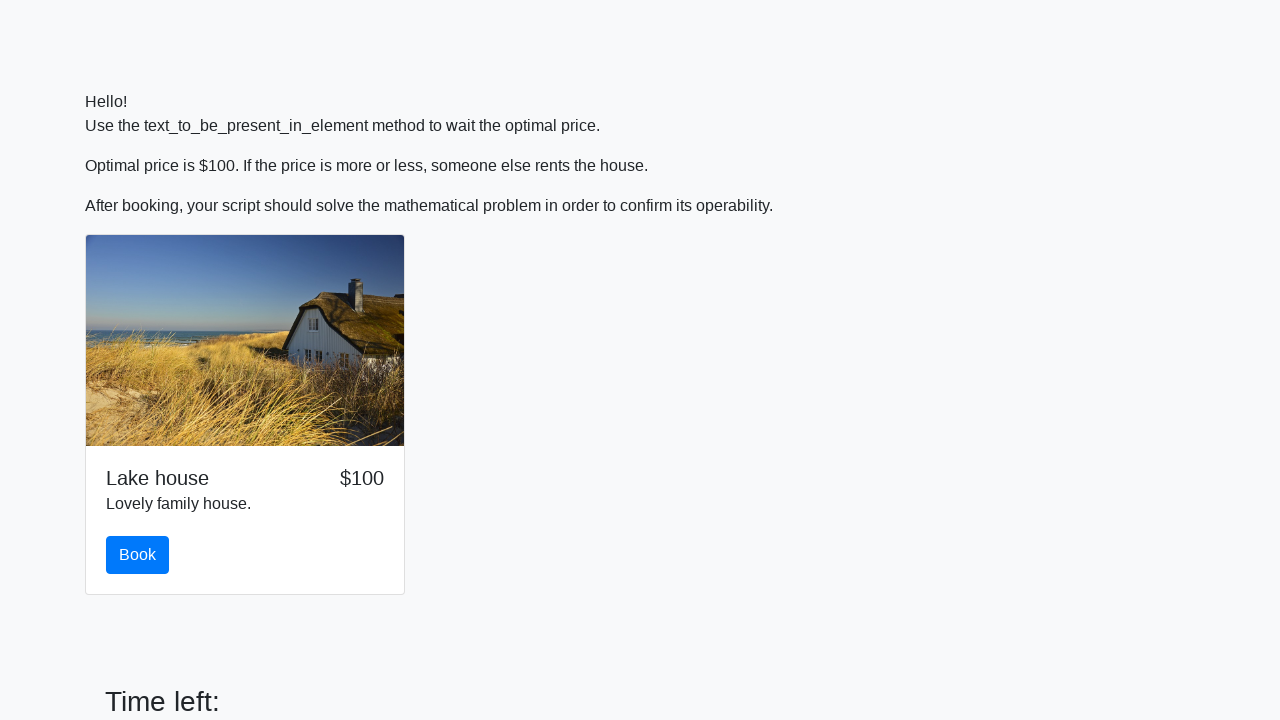

Retrieved input value for calculation: 278
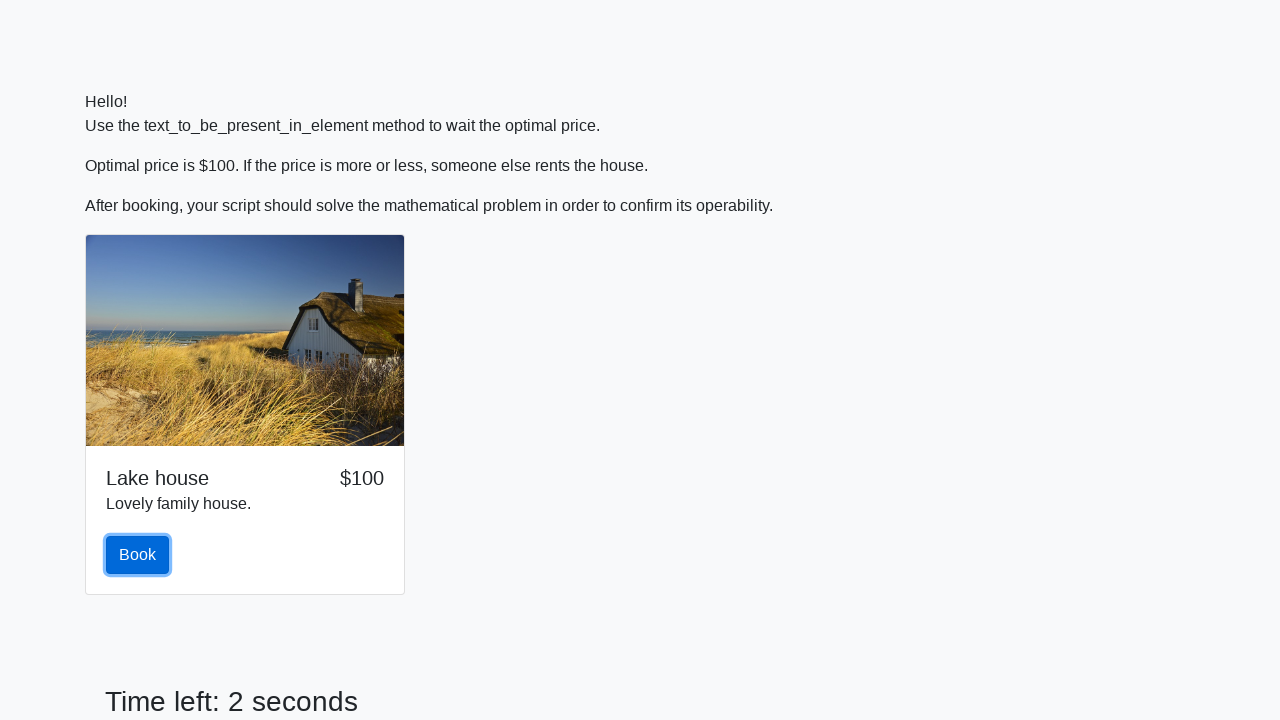

Calculated mathematical answer using formula: 2.4844276269237757
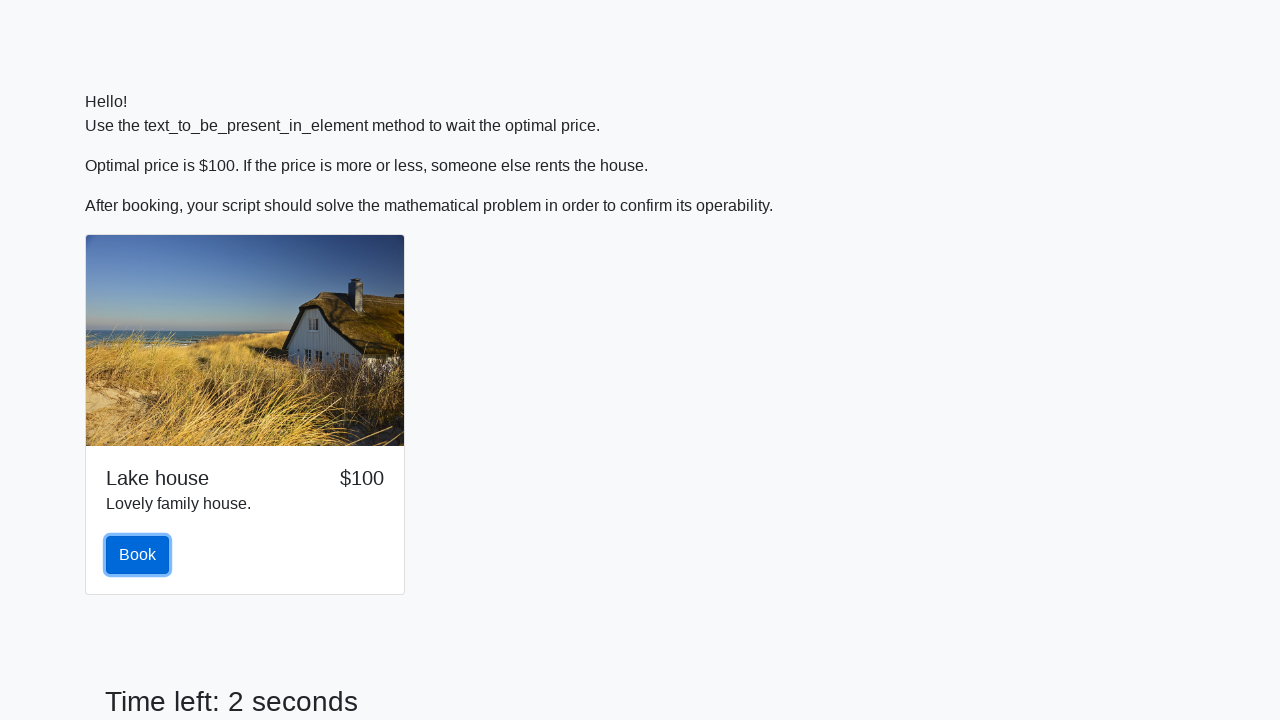

Filled answer field with calculated value on #answer
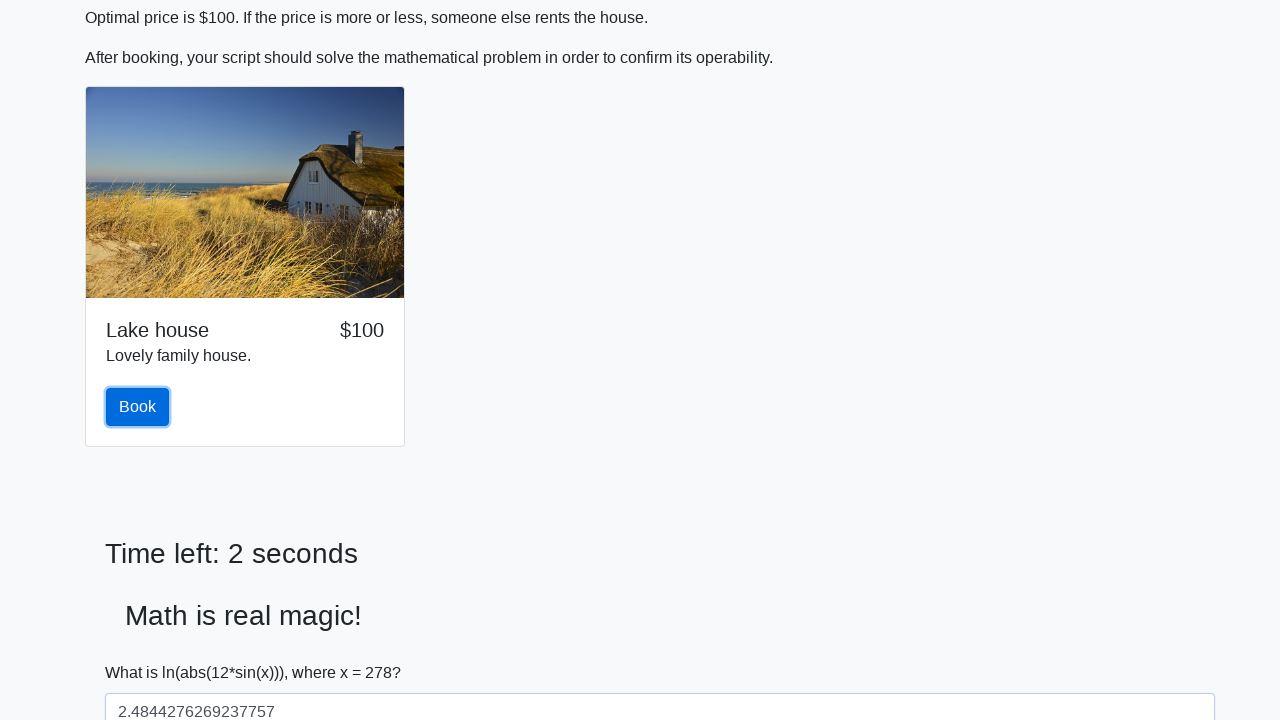

Clicked solve button to submit the solution at (143, 651) on #solve
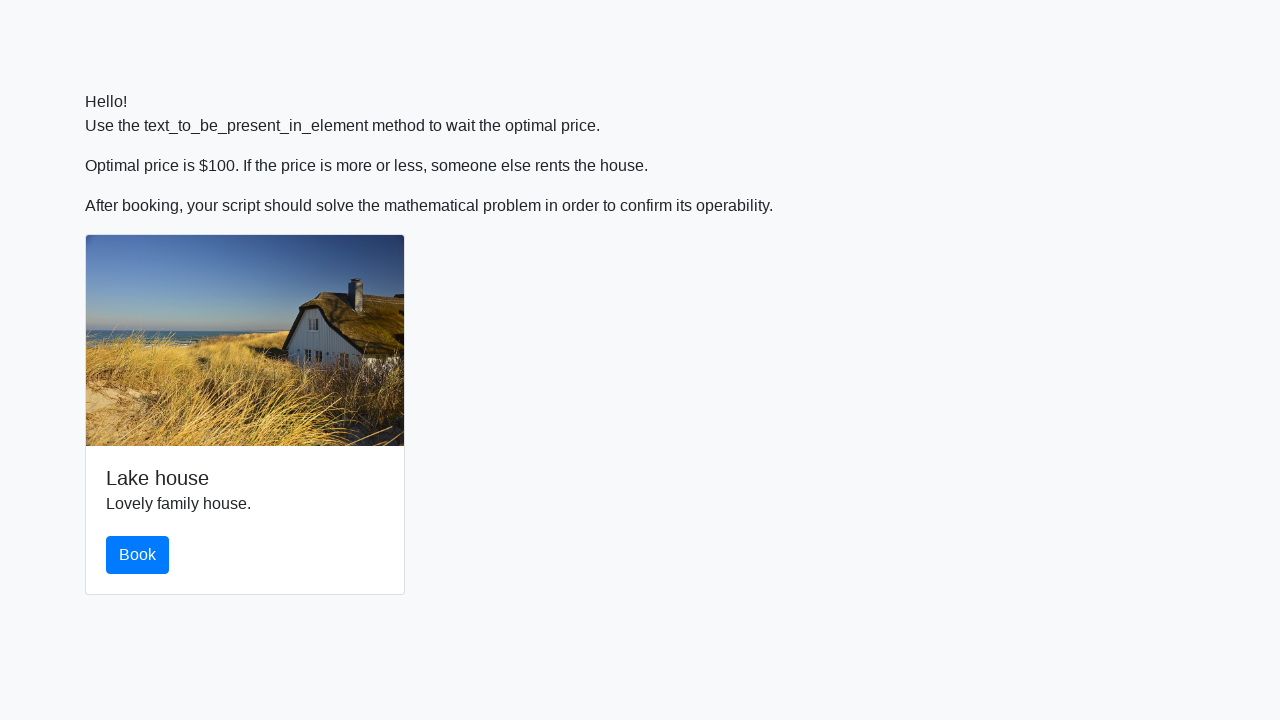

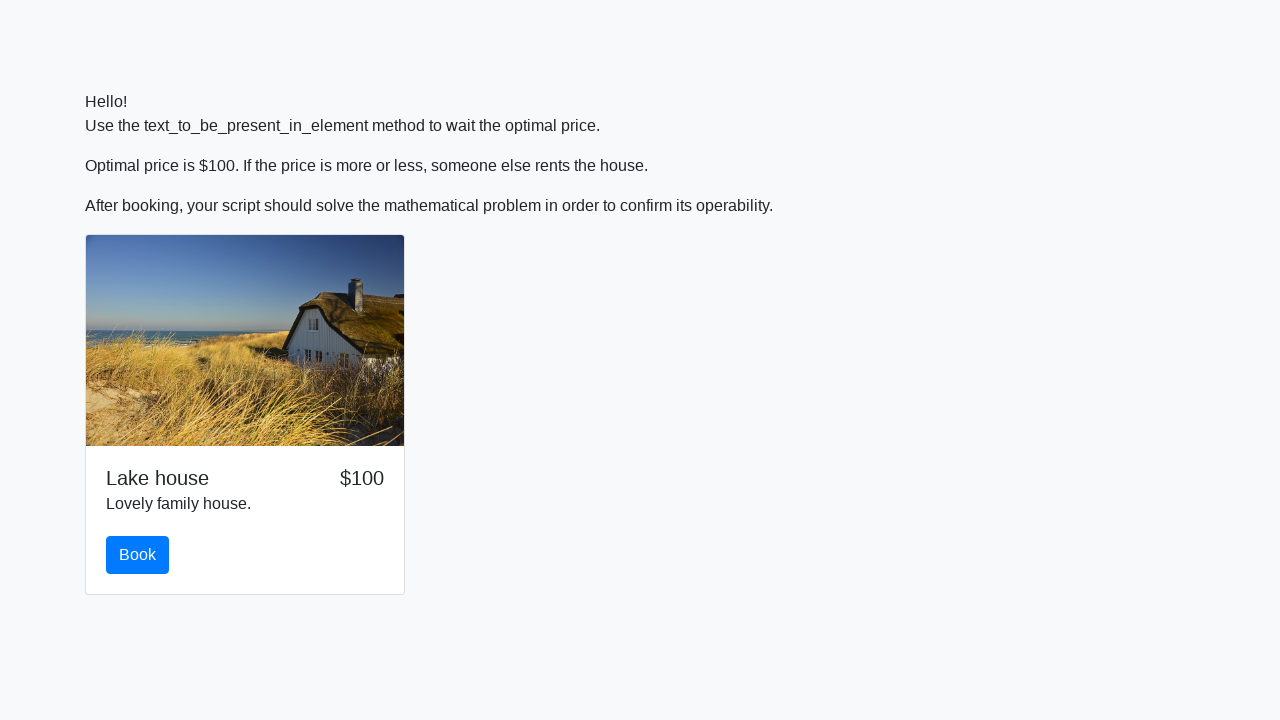